Navigates to Best Buy website and refreshes the page using JavaScript

Starting URL: https://www.bestbuy.com/

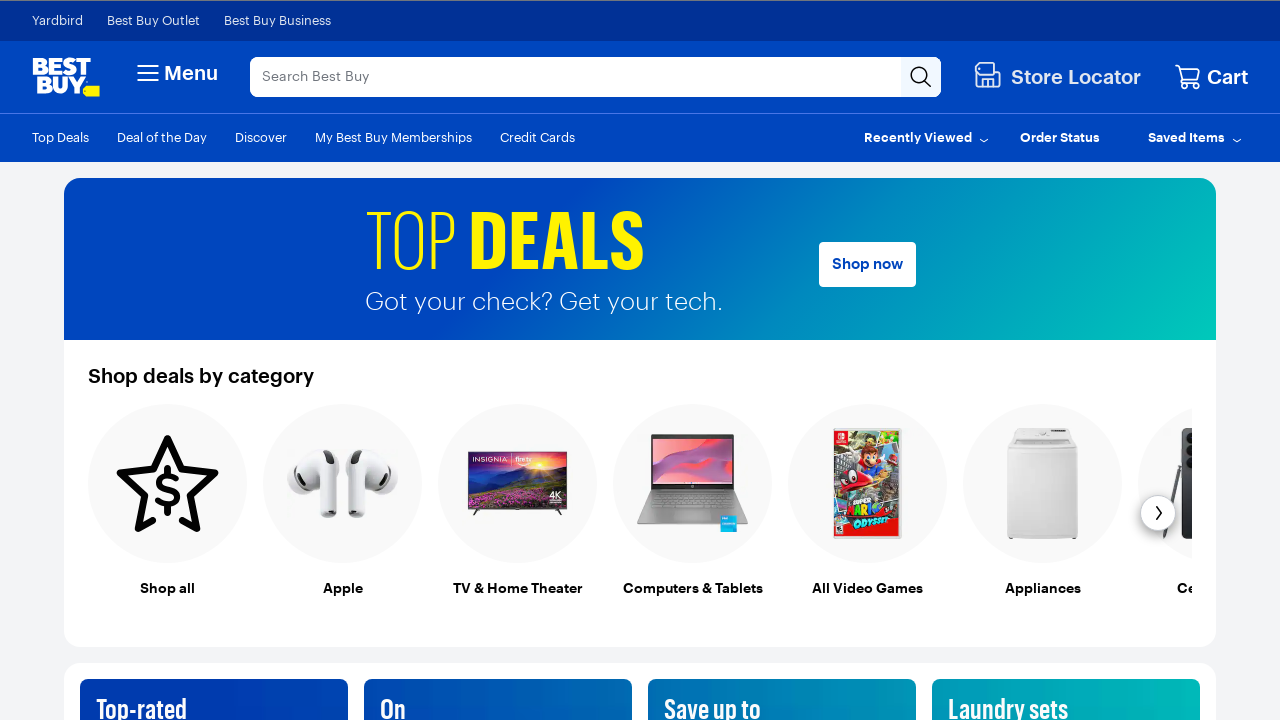

Refreshed Best Buy page using JavaScript history.go(0)
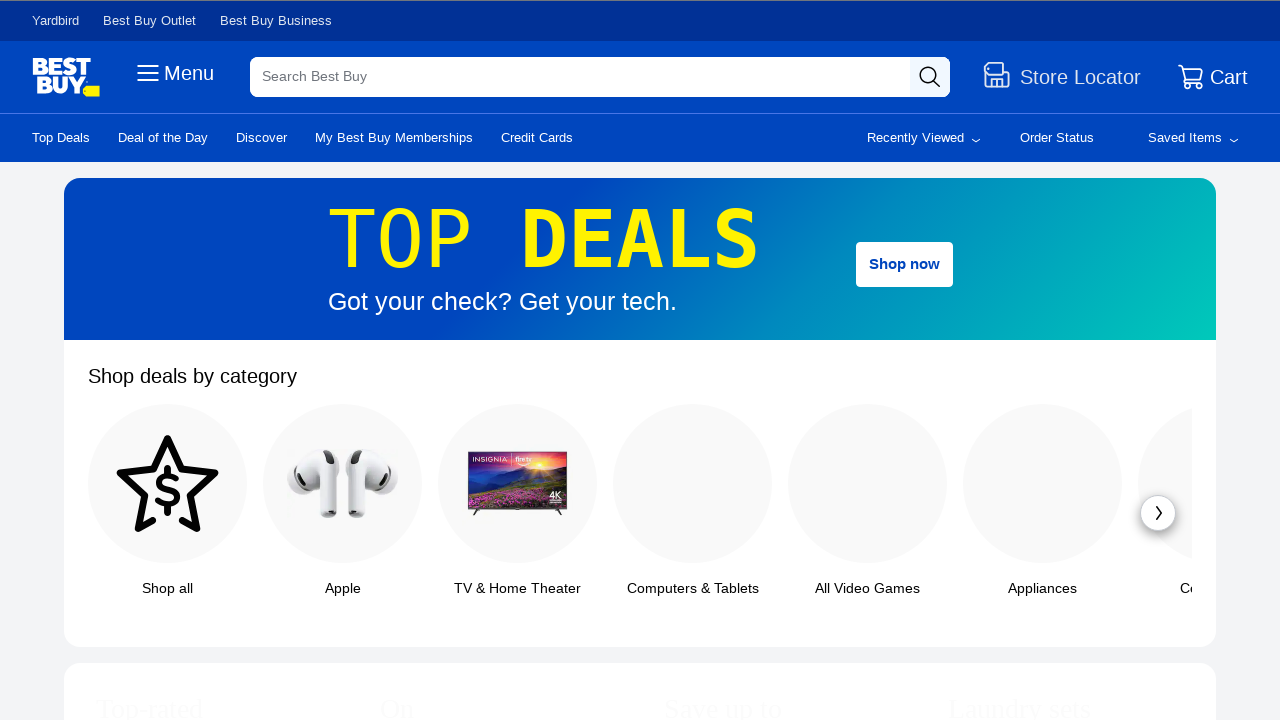

Waited for page to reach networkidle state after refresh
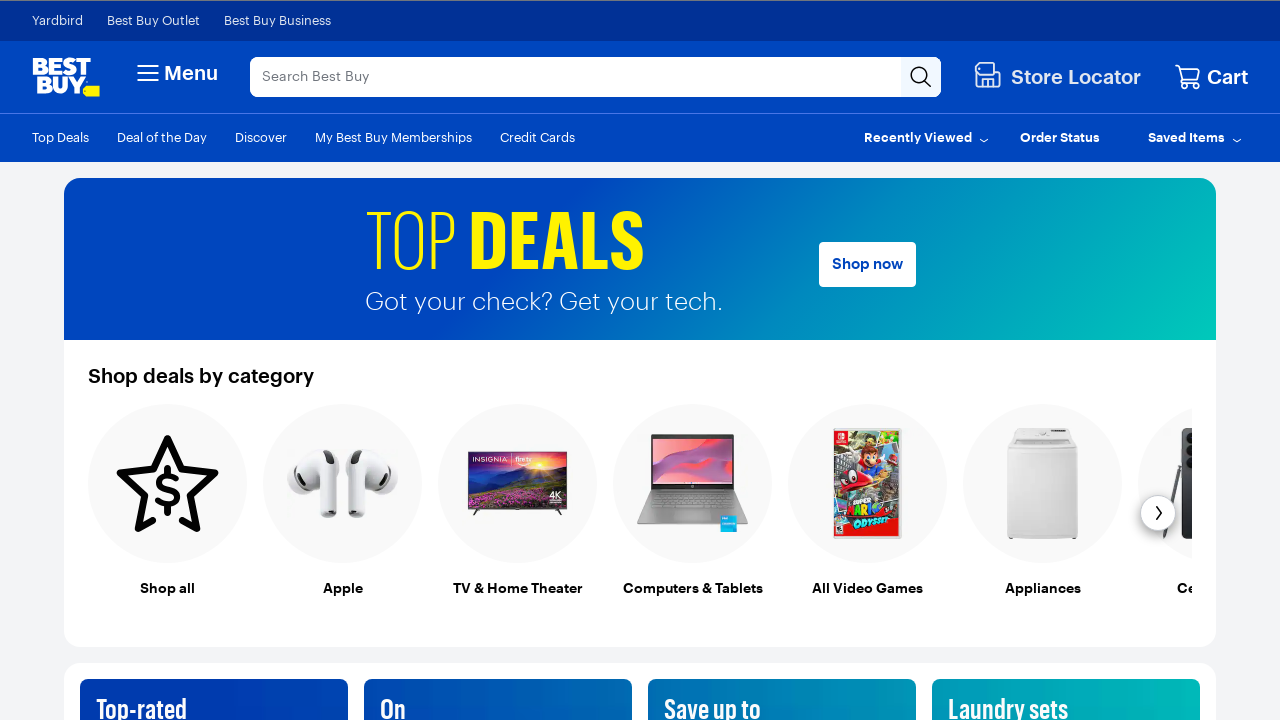

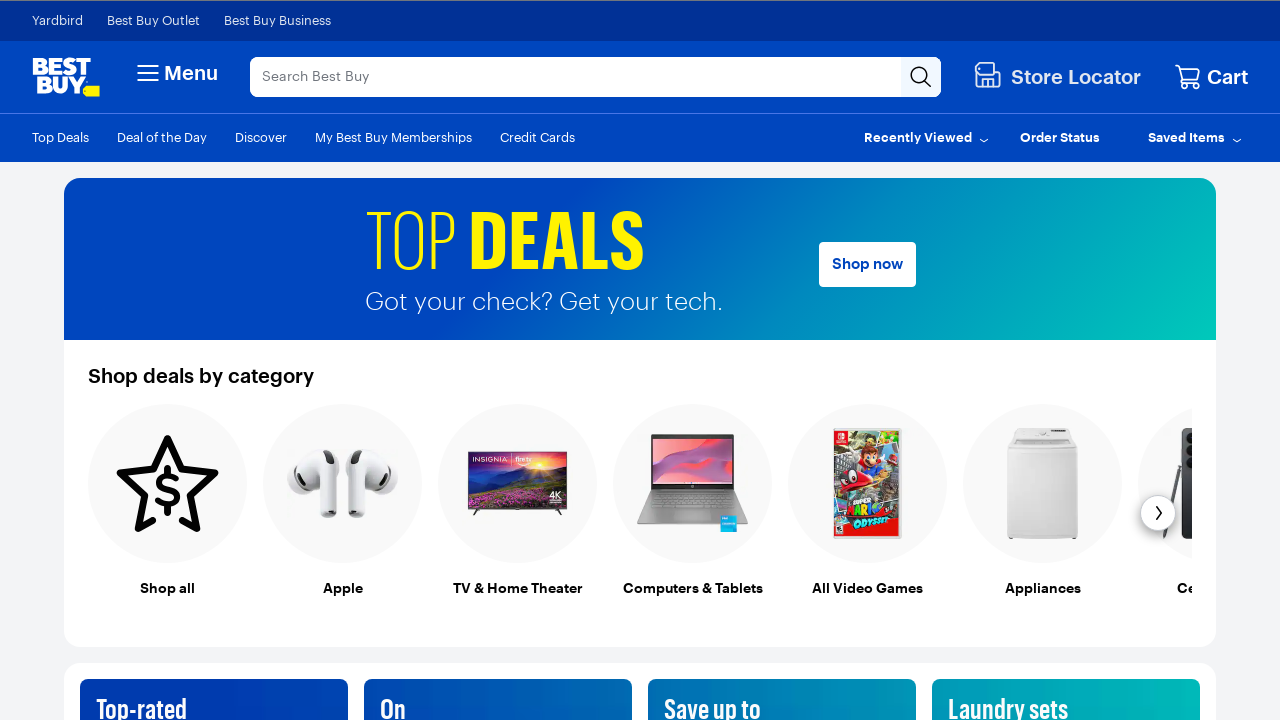